Navigates to Greens Technology page and verifies address information is displayed

Starting URL: https://greenstech.in/selenium-course-content.html

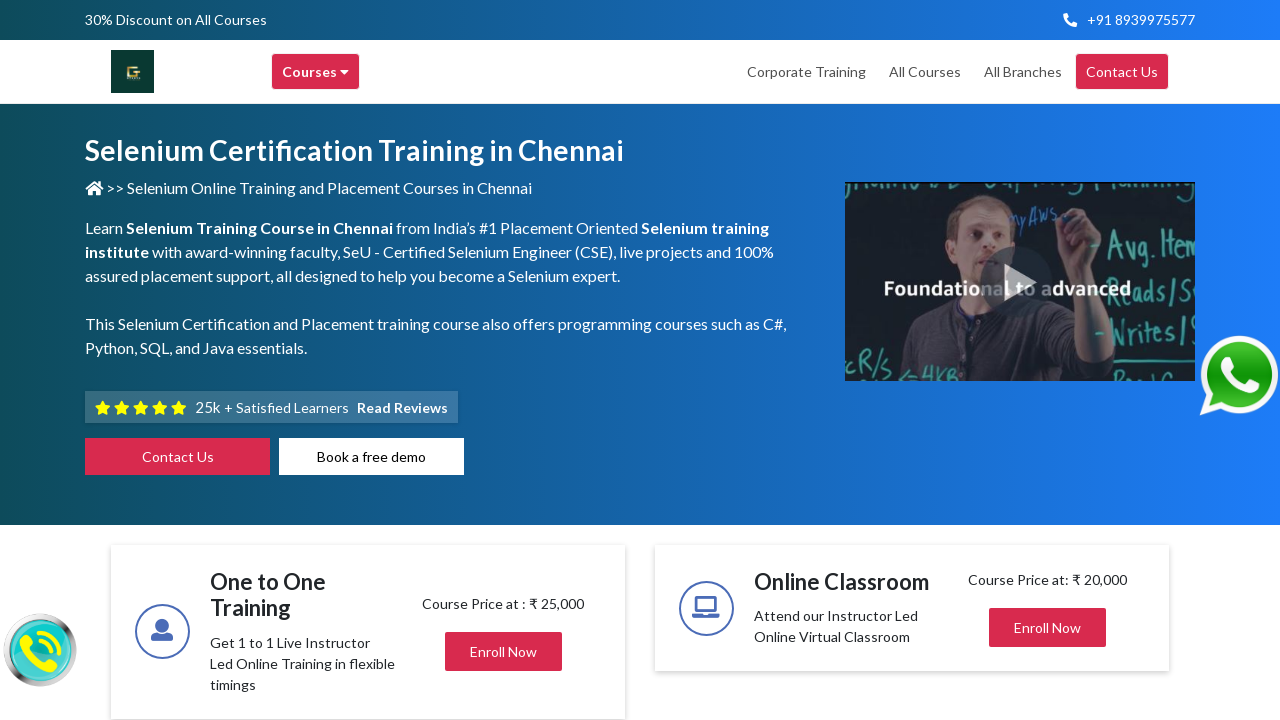

Waited for Greens address heading to be visible
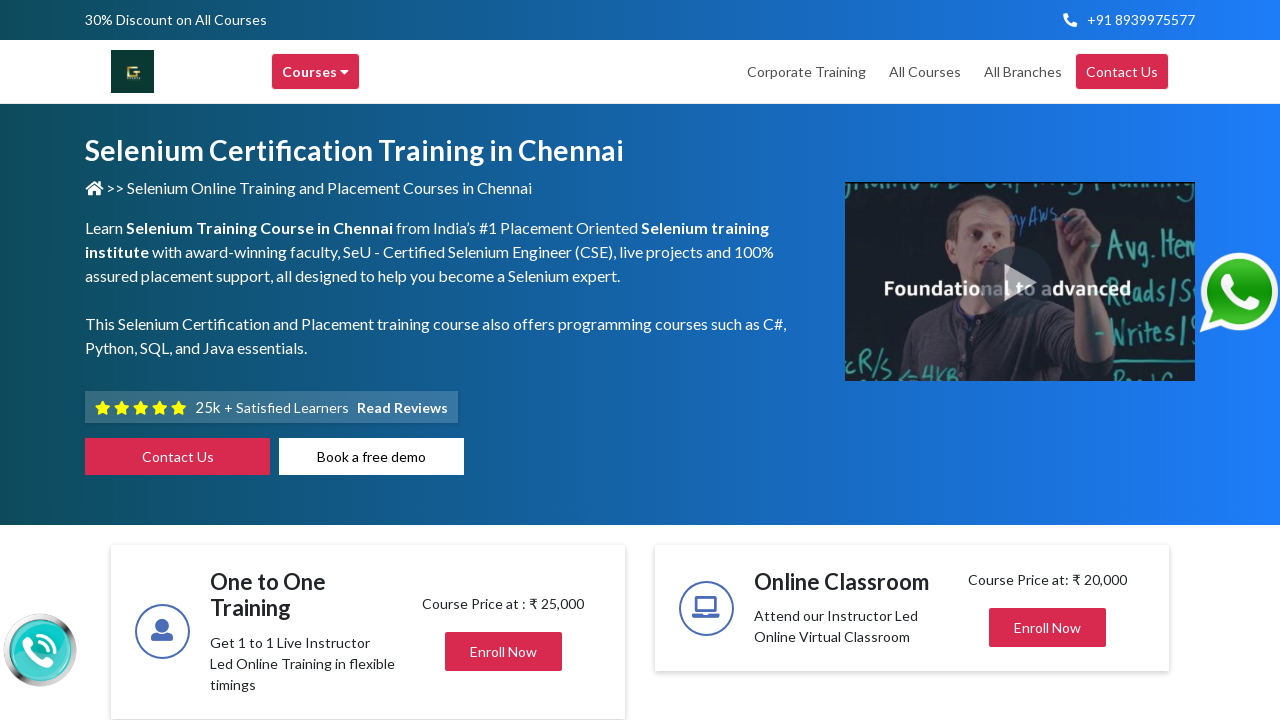

Waited for mail info section to be visible
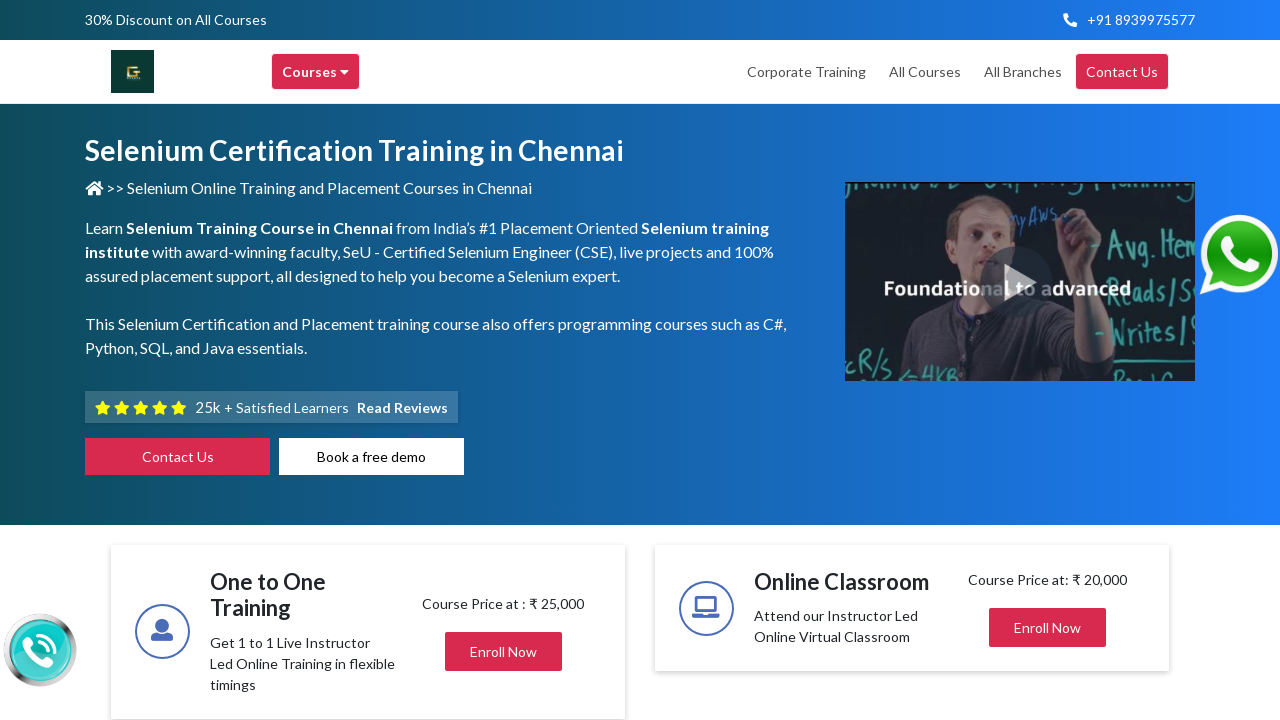

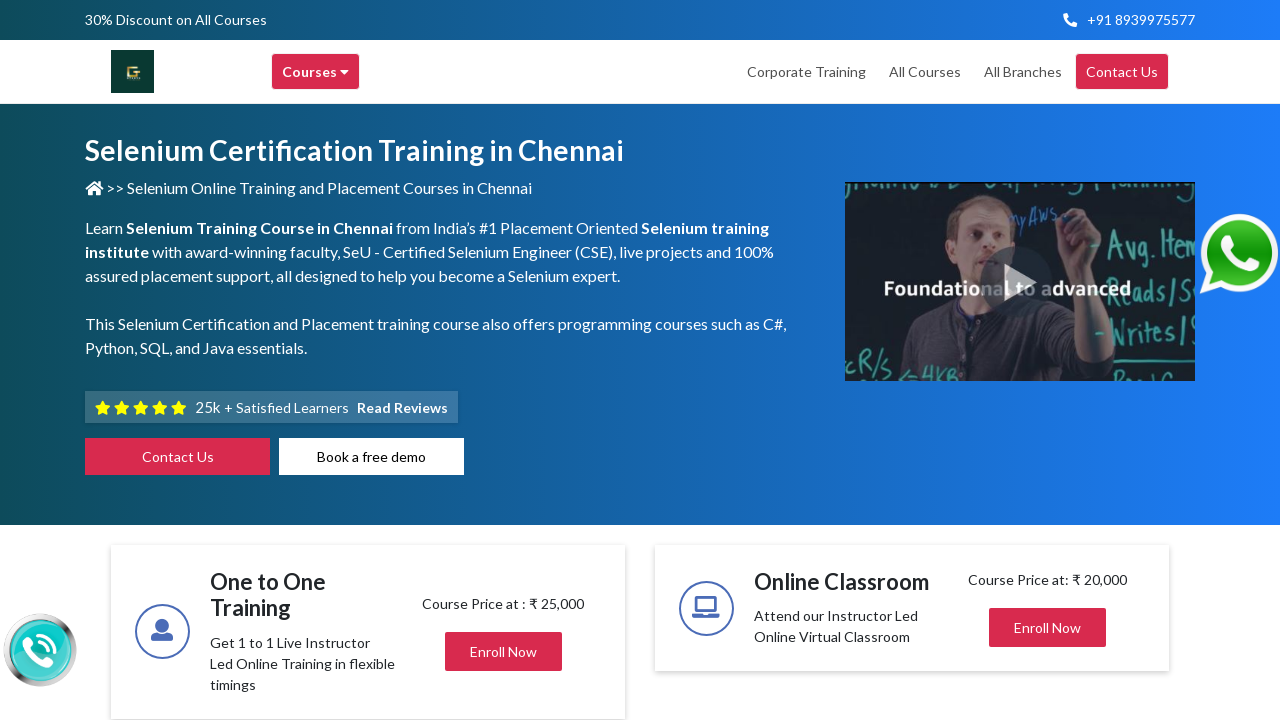